Tests marking all todo items as completed using the toggle all checkbox

Starting URL: https://demo.playwright.dev/todomvc

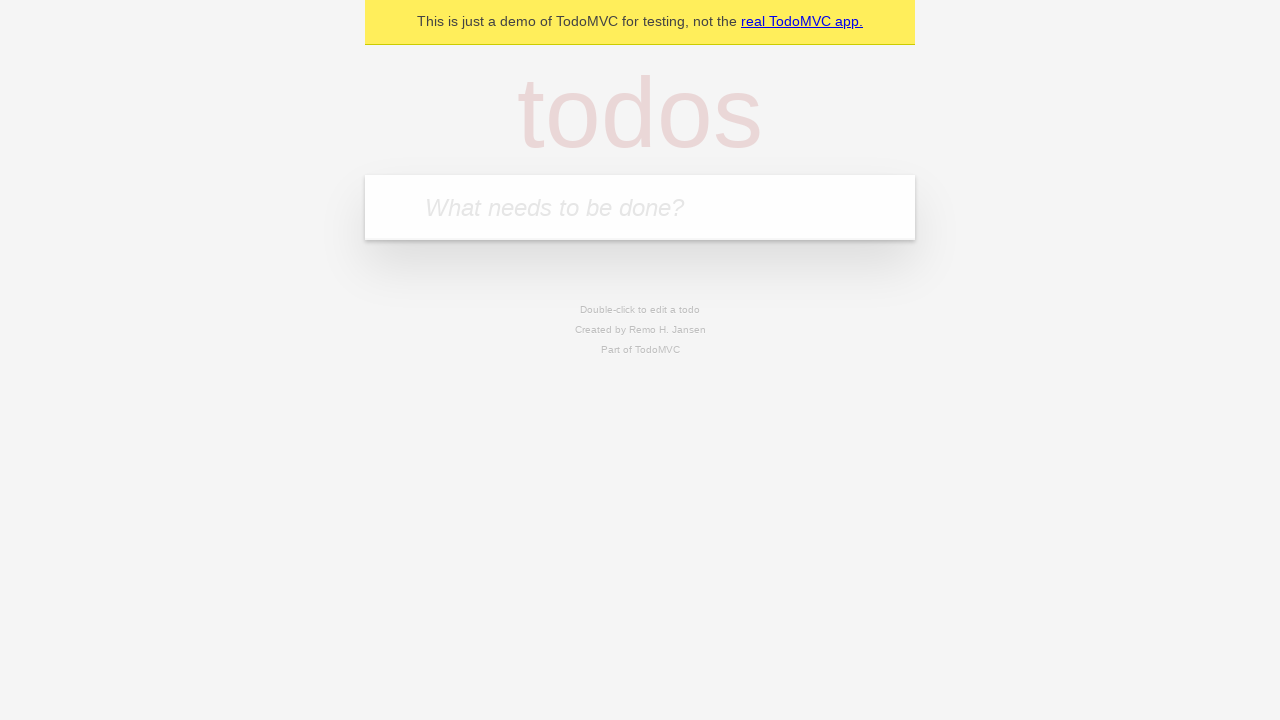

Filled todo input with 'buy some cheese' on internal:attr=[placeholder="What needs to be done?"i]
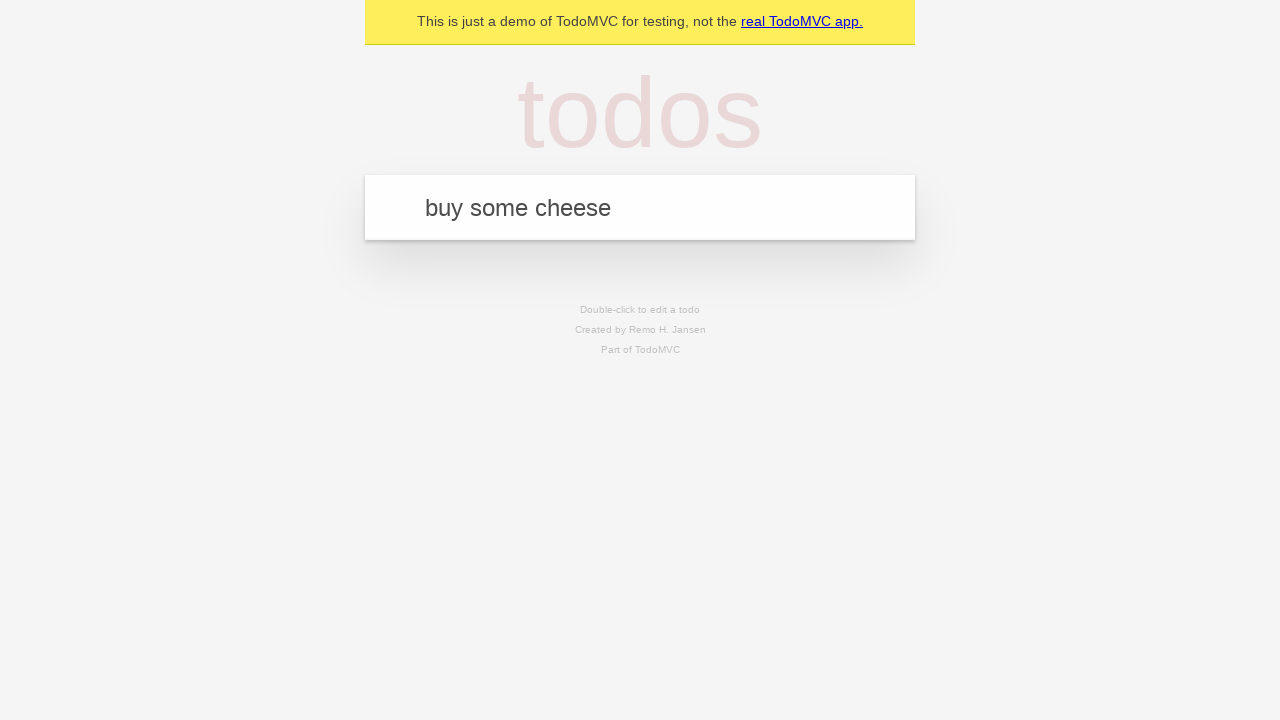

Pressed Enter to create todo 'buy some cheese' on internal:attr=[placeholder="What needs to be done?"i]
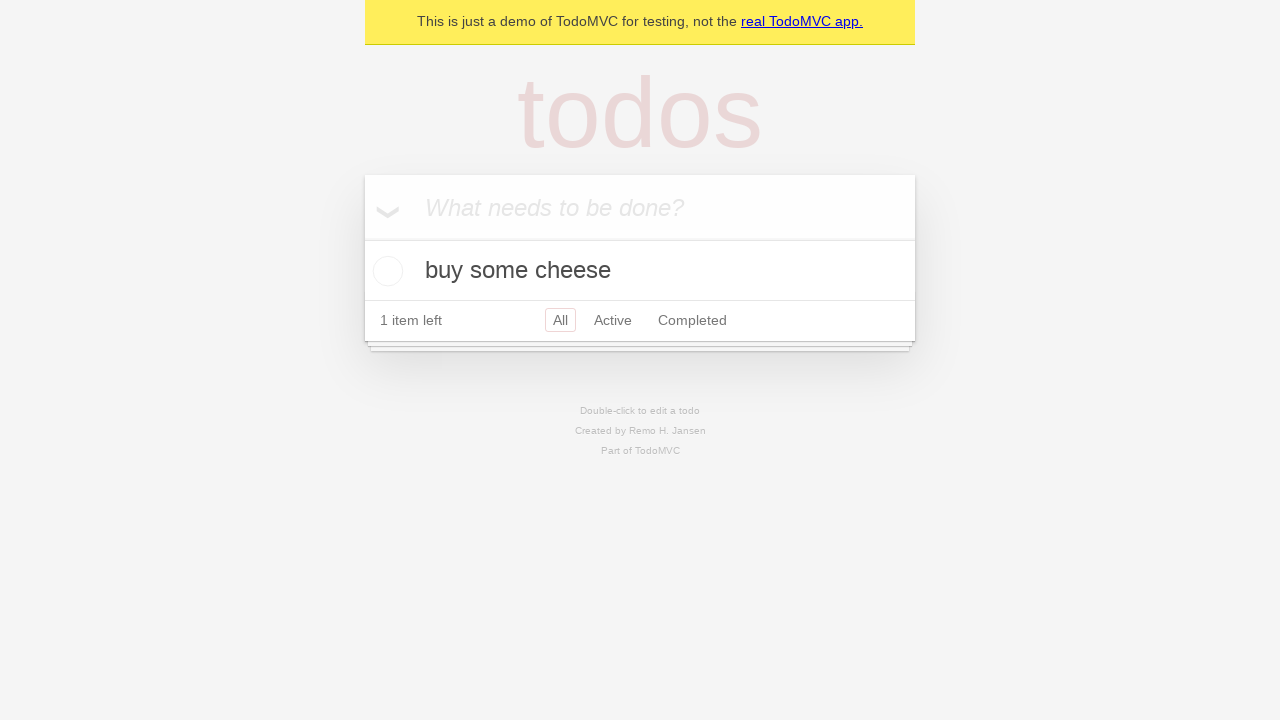

Filled todo input with 'feed the cat' on internal:attr=[placeholder="What needs to be done?"i]
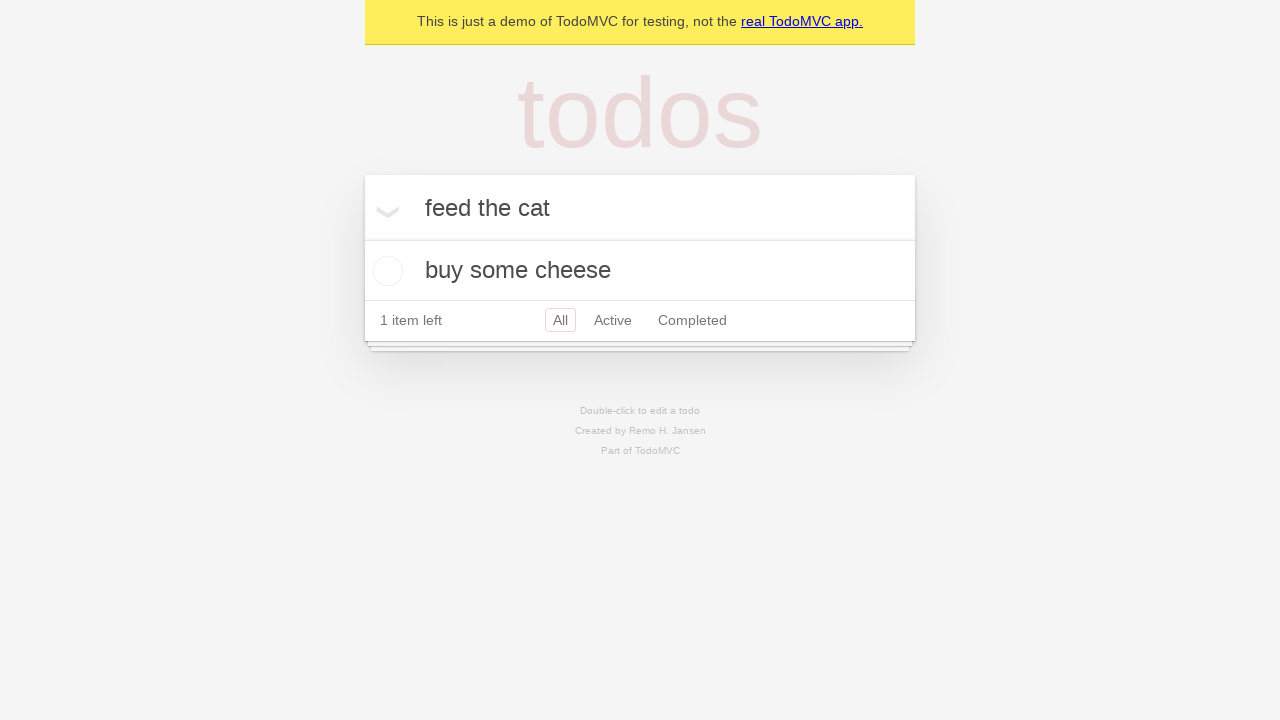

Pressed Enter to create todo 'feed the cat' on internal:attr=[placeholder="What needs to be done?"i]
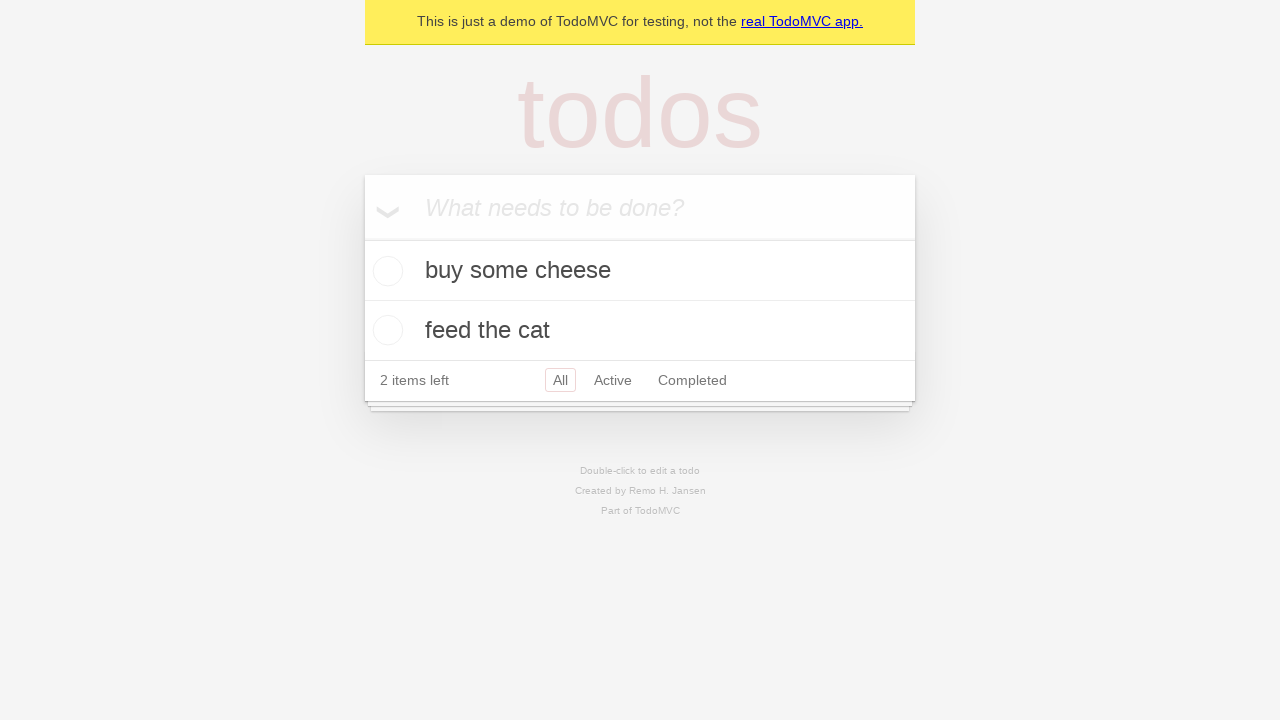

Filled todo input with 'book a doctors appointment' on internal:attr=[placeholder="What needs to be done?"i]
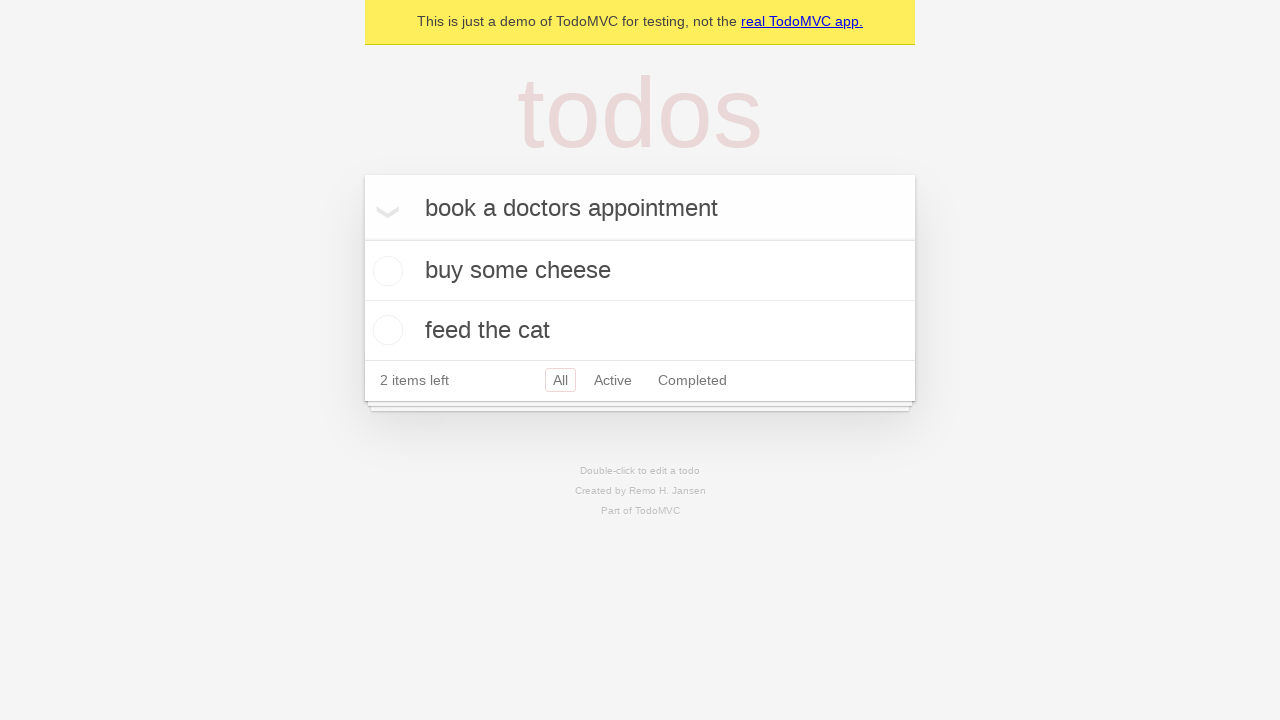

Pressed Enter to create todo 'book a doctors appointment' on internal:attr=[placeholder="What needs to be done?"i]
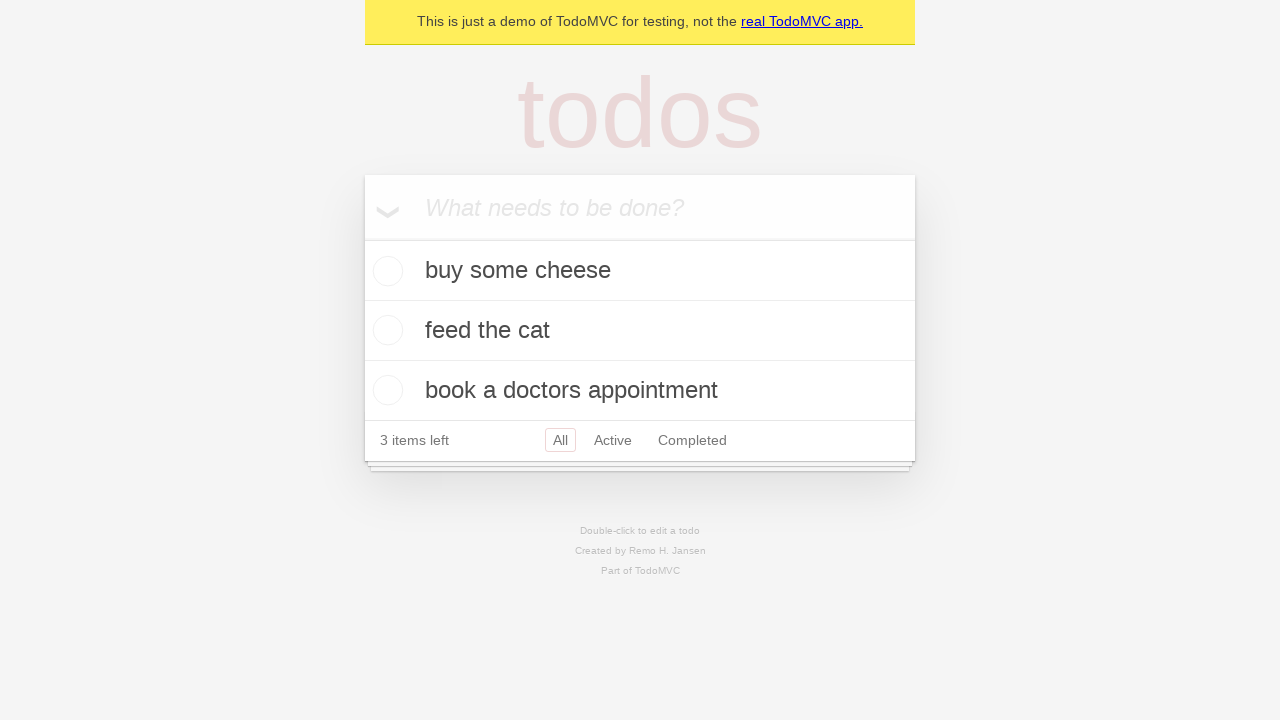

Waited for all 3 todos to be created
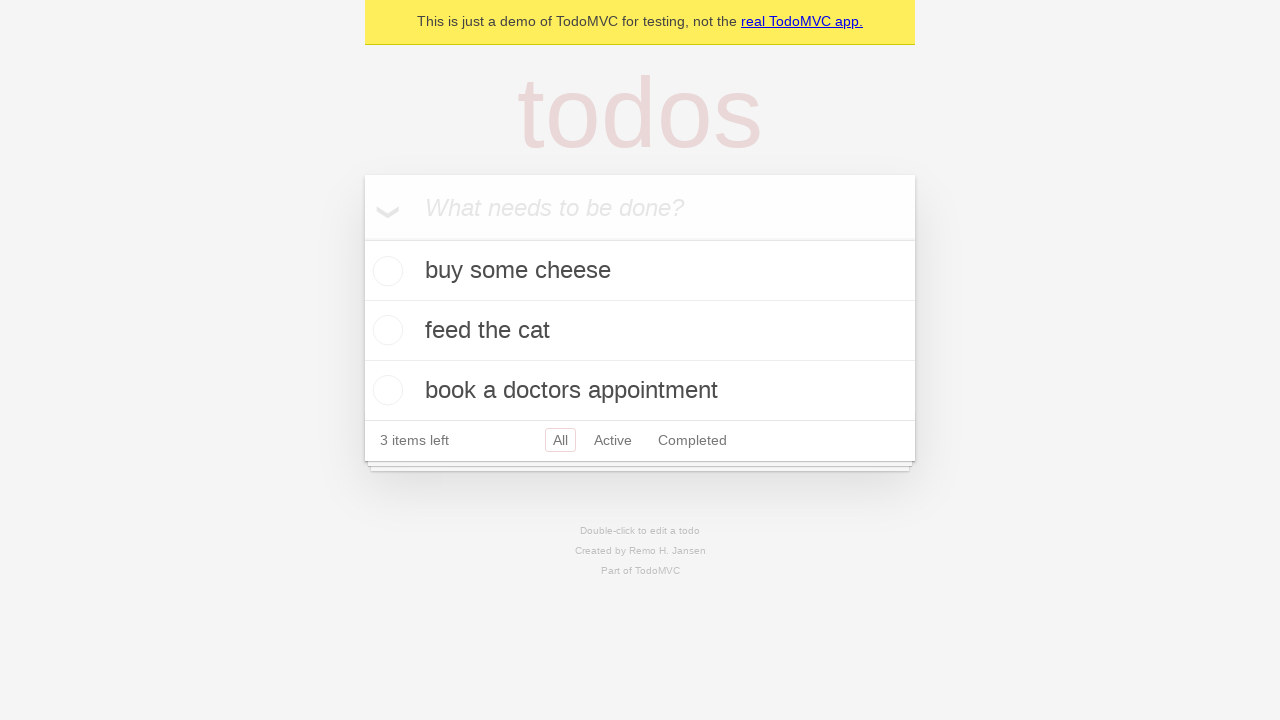

Clicked 'Mark all as complete' checkbox to complete all todos at (362, 238) on internal:label="Mark all as complete"i
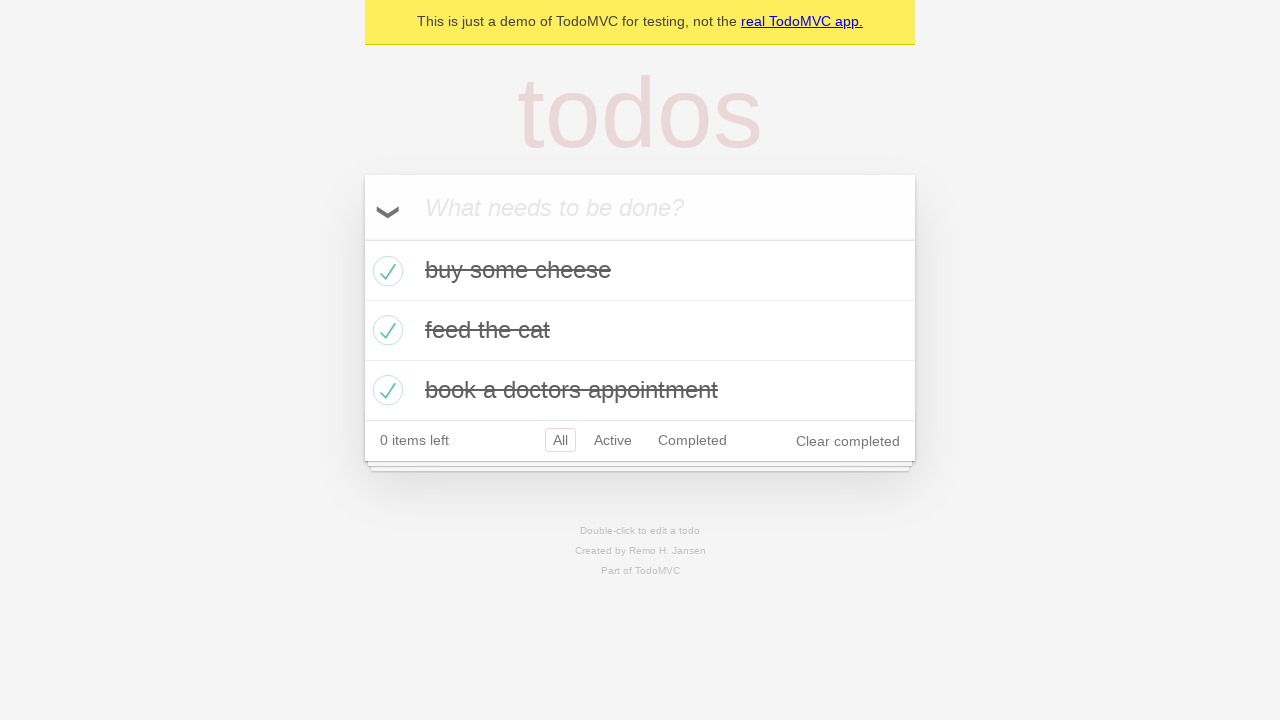

All todos marked as completed successfully
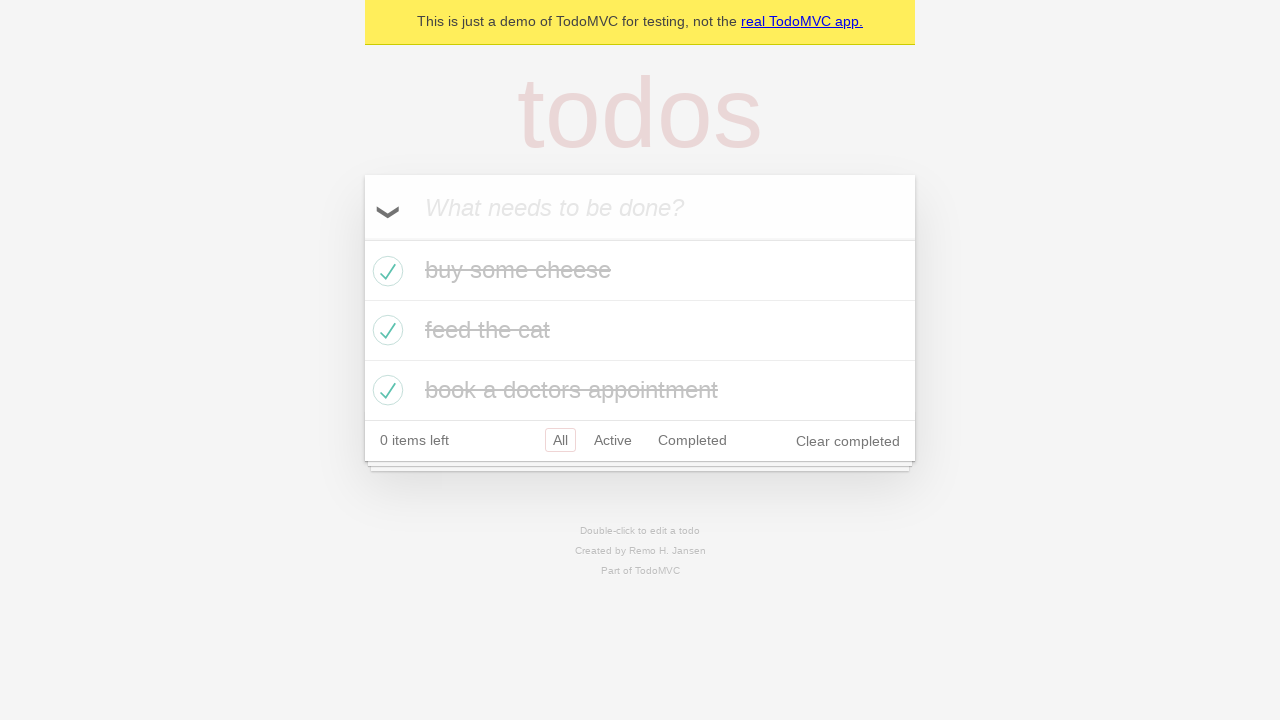

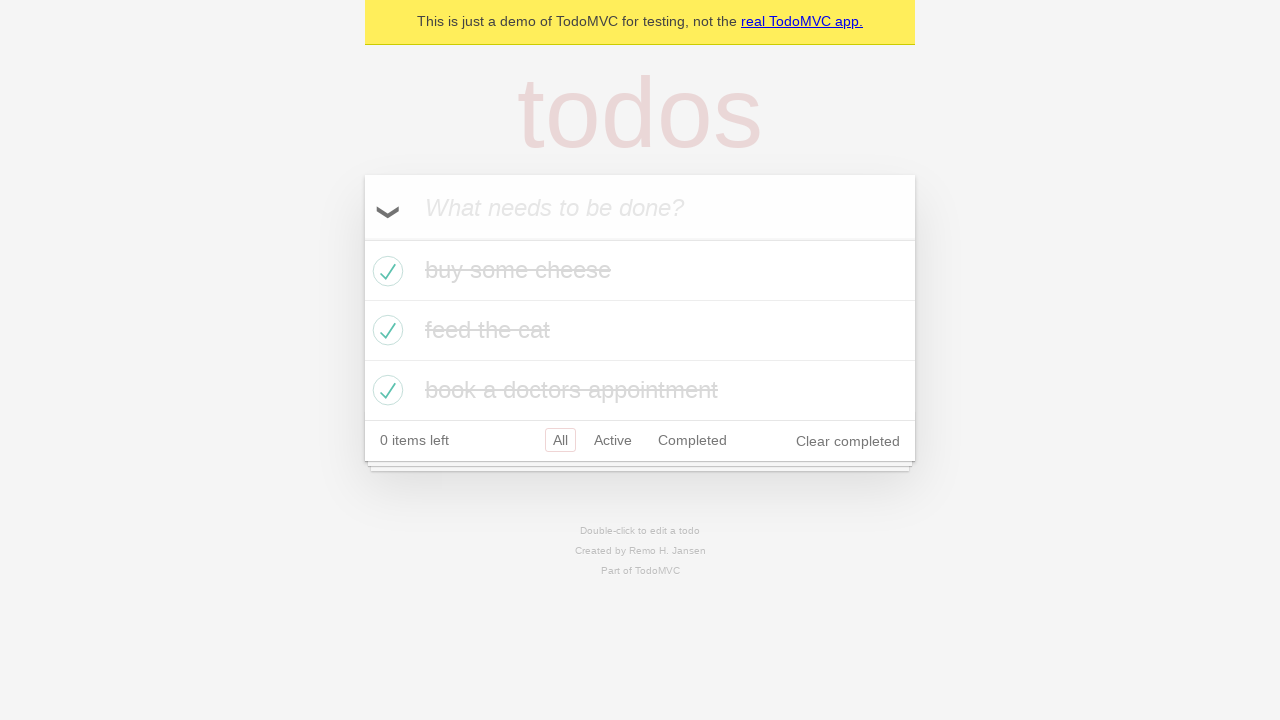